Tests adding a valid task to a todo list by entering task text and clicking the add button, then verifying the task appears in the list

Starting URL: https://dwils.github.io/todolist/

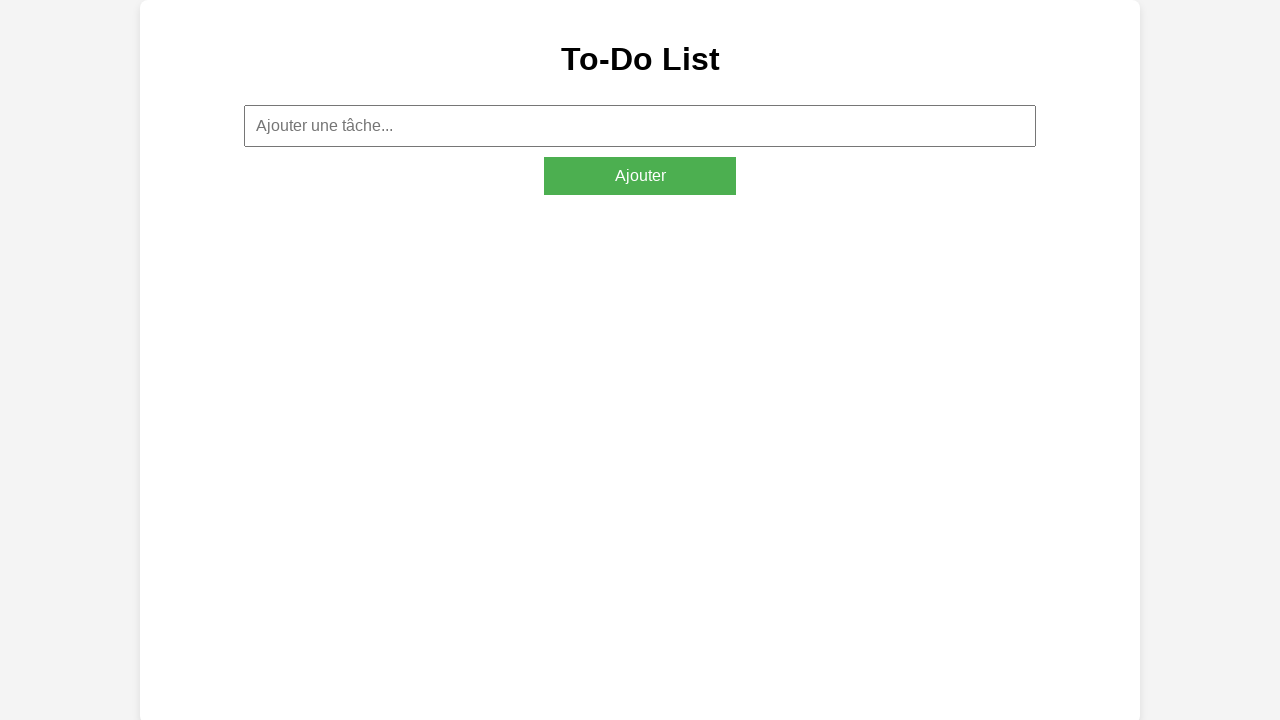

Filled task input field with 'Tache 1' on input[placeholder='Ajouter une tâche...']
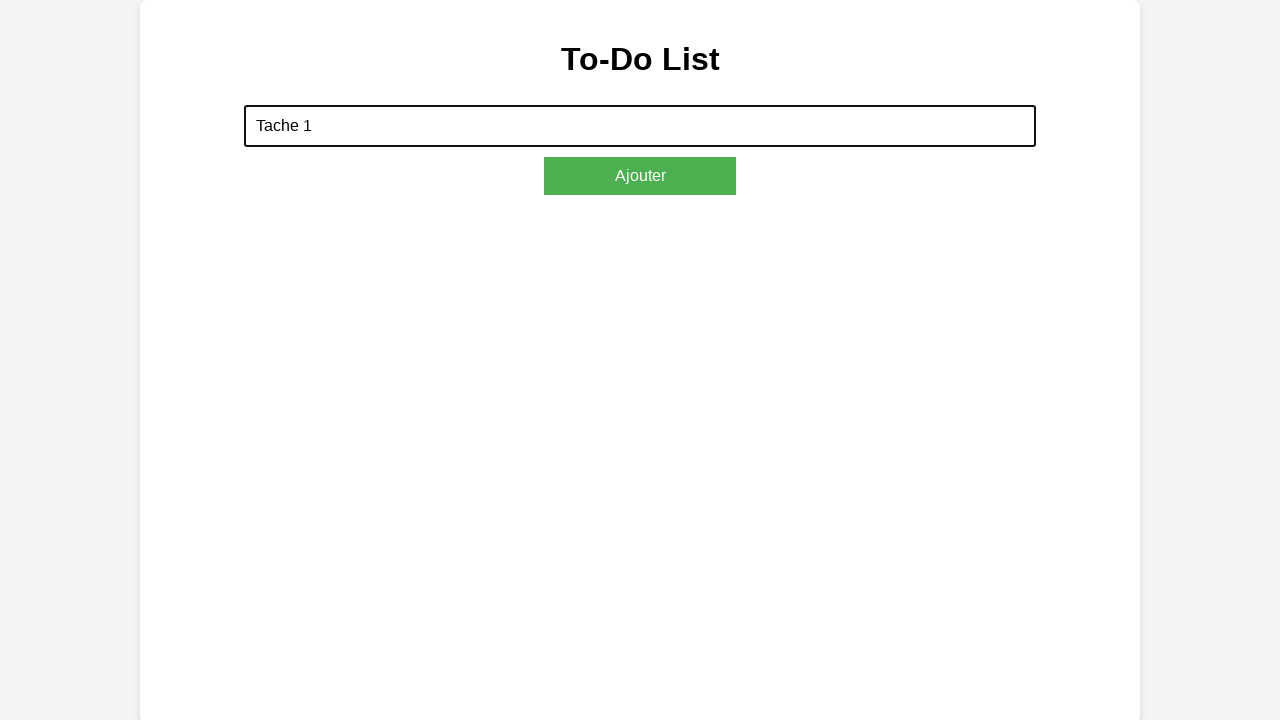

Clicked add task button at (640, 176) on #addTaskButton
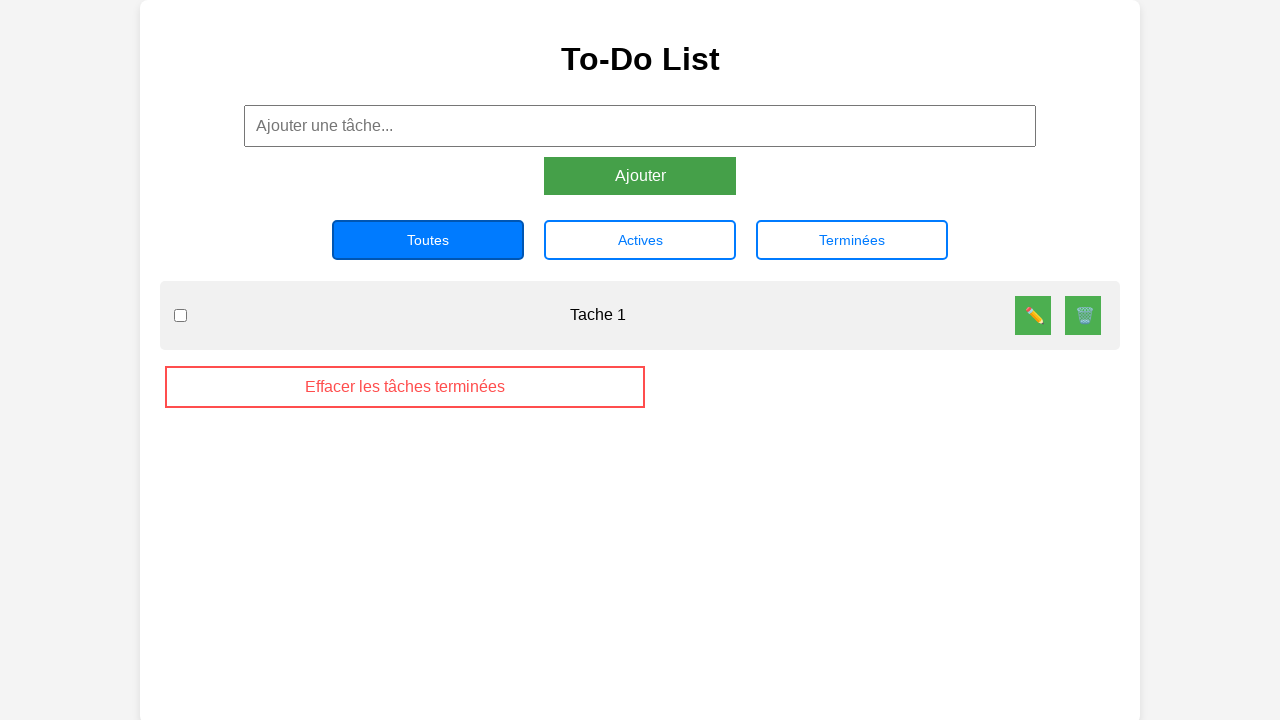

Task list loaded and task appeared in the list
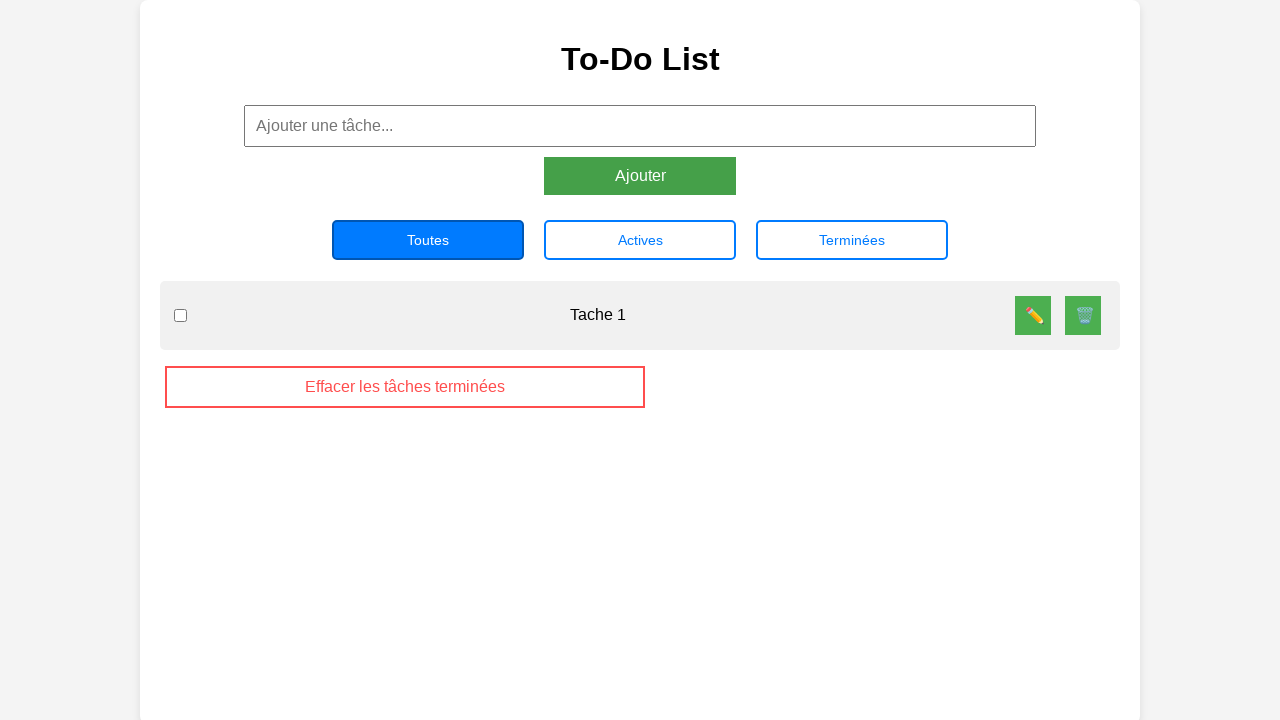

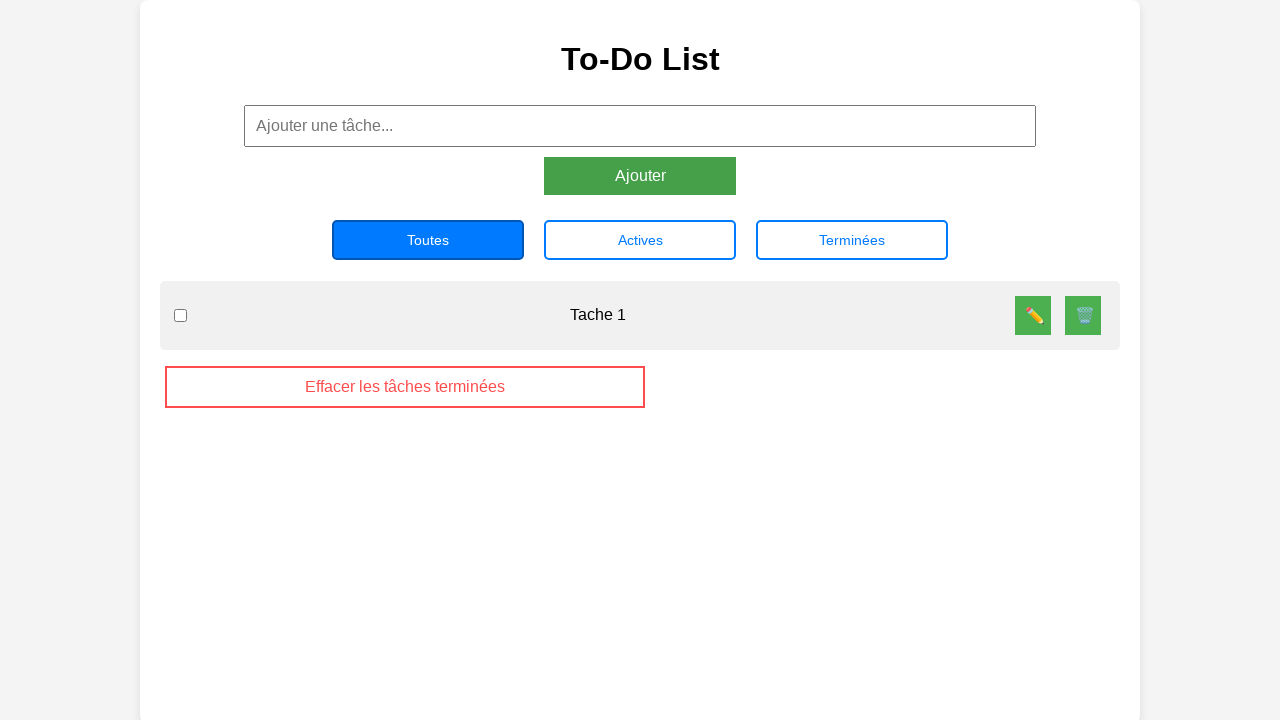